Tests navigation on INEGI API services page by clicking on the "Constructor de Consultas" tab and interacting with dropdown selections inside an iframe to select a data bank and sector.

Starting URL: https://www.inegi.org.mx/servicios/api_indicadores.html#profile

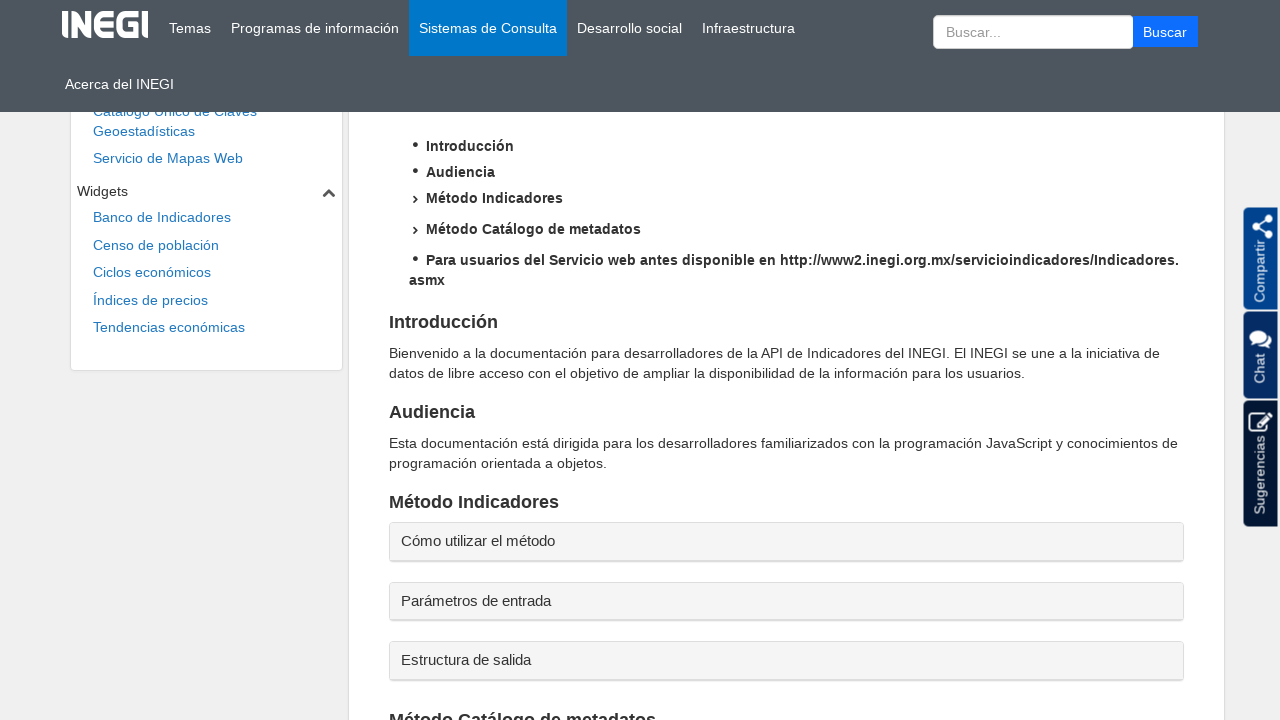

Waited for 'Constructor de Consultas' tab to be available
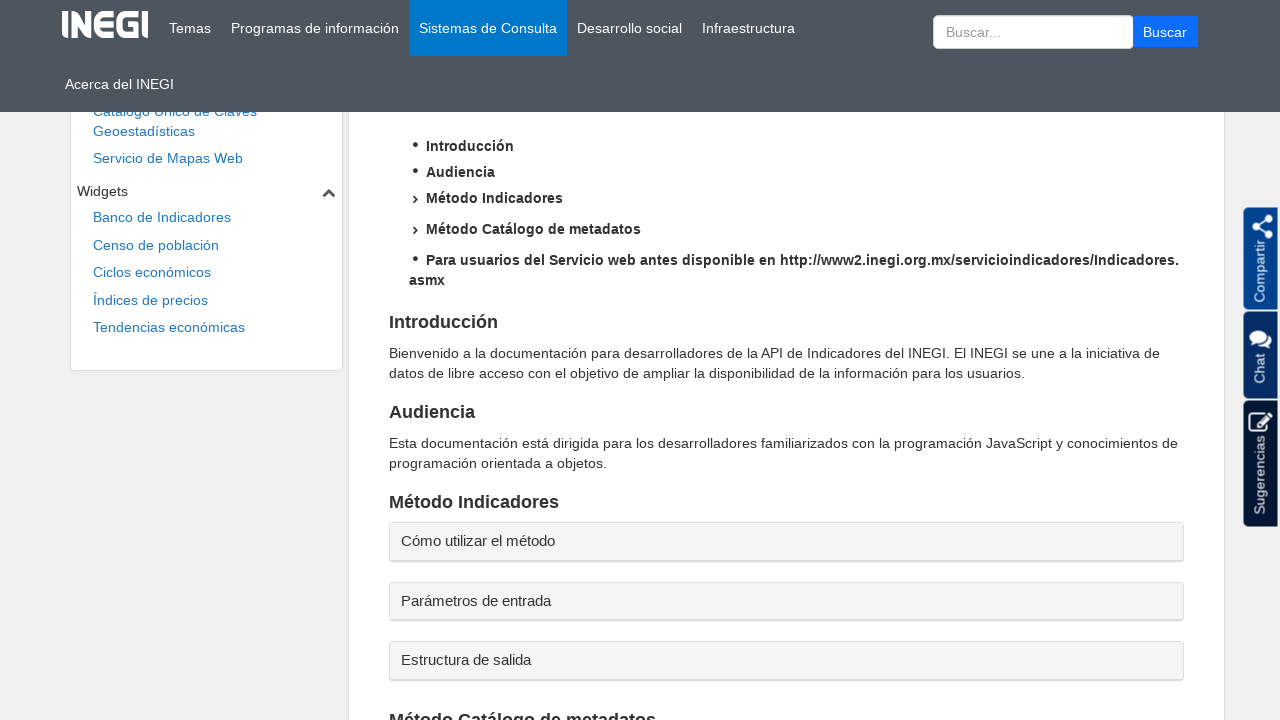

Clicked on 'Constructor de Consultas' tab at (664, 362) on a[aria-controls='messages']
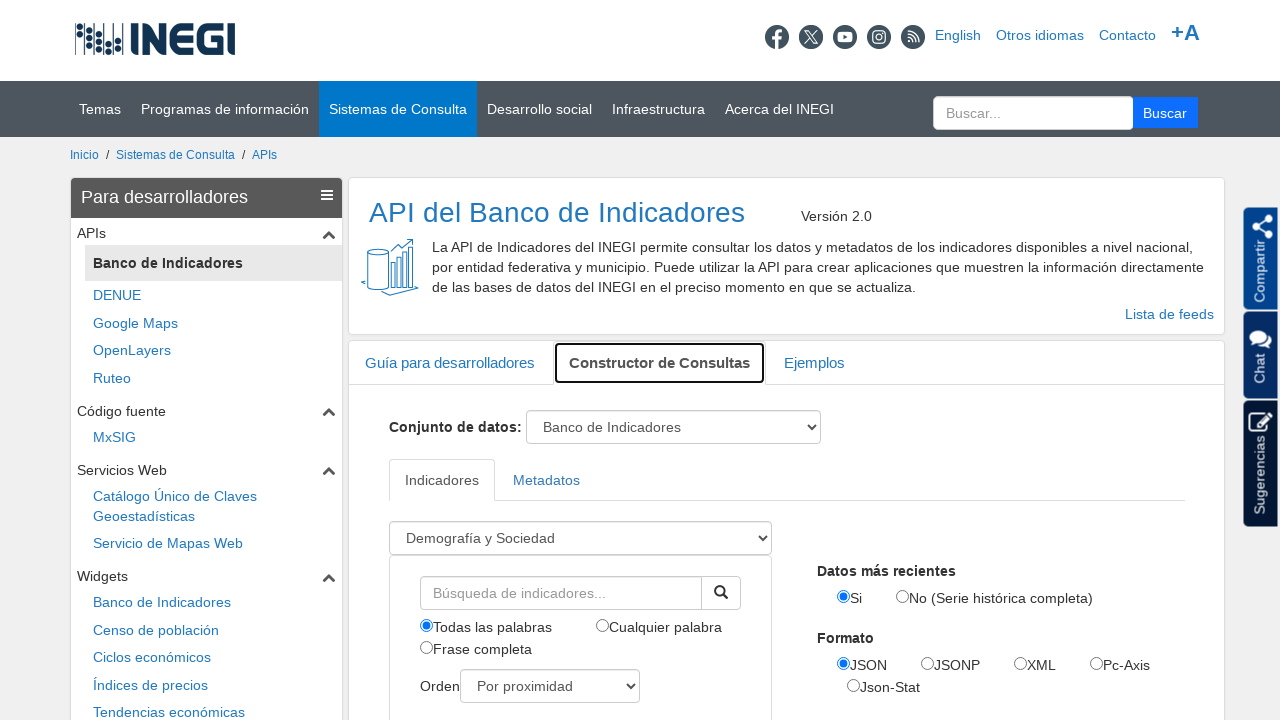

Waited for iframe#qbIndicadores to load
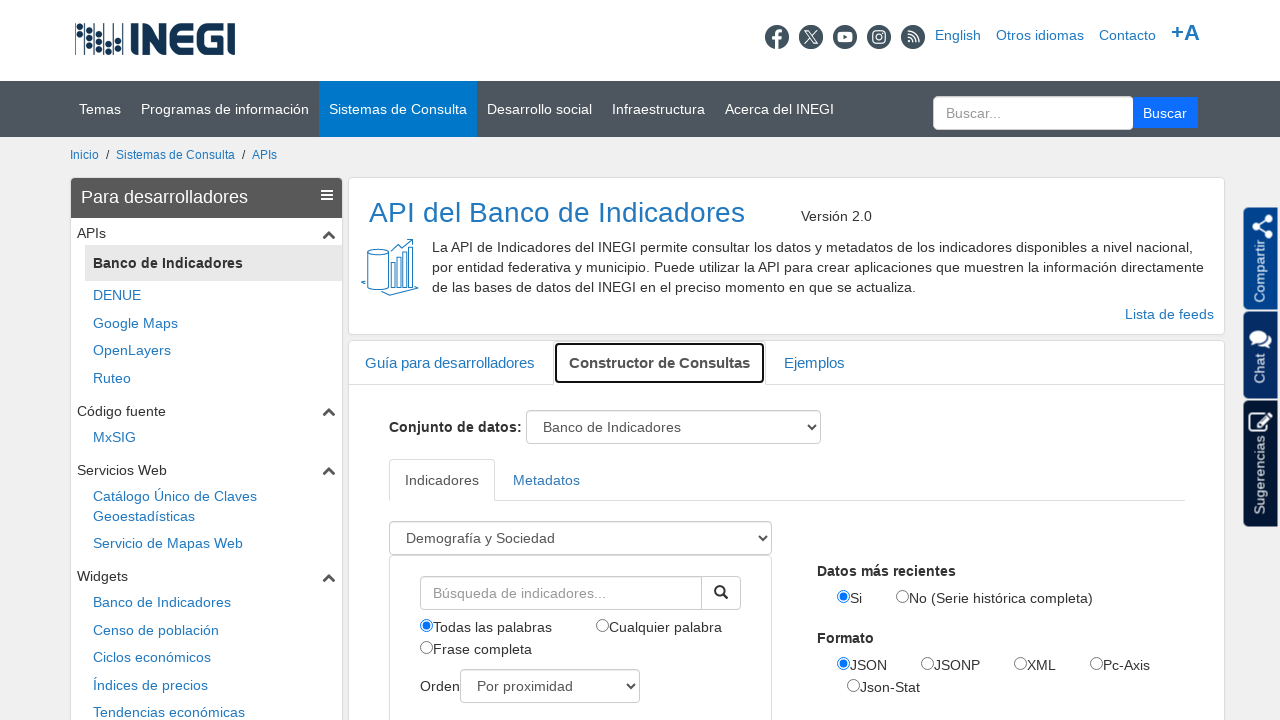

Selected BISE data bank in the first dropdown via JavaScript
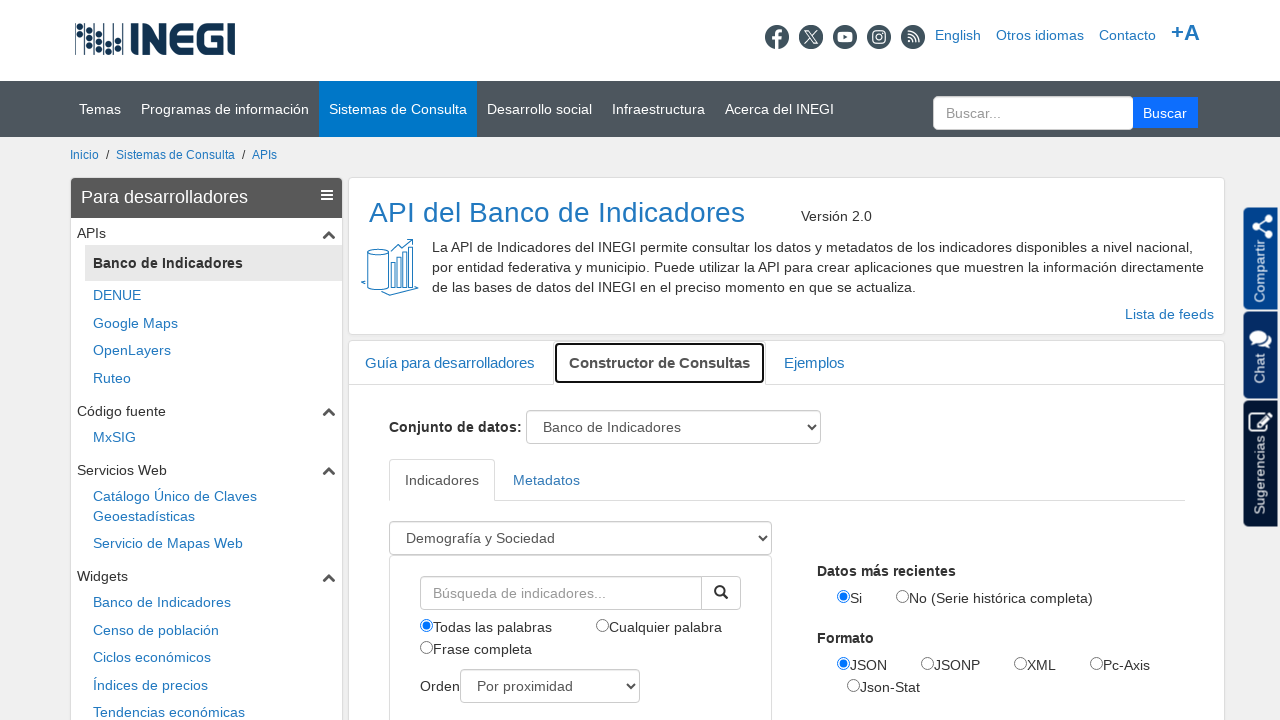

Waited 2 seconds for dropdown change to take effect
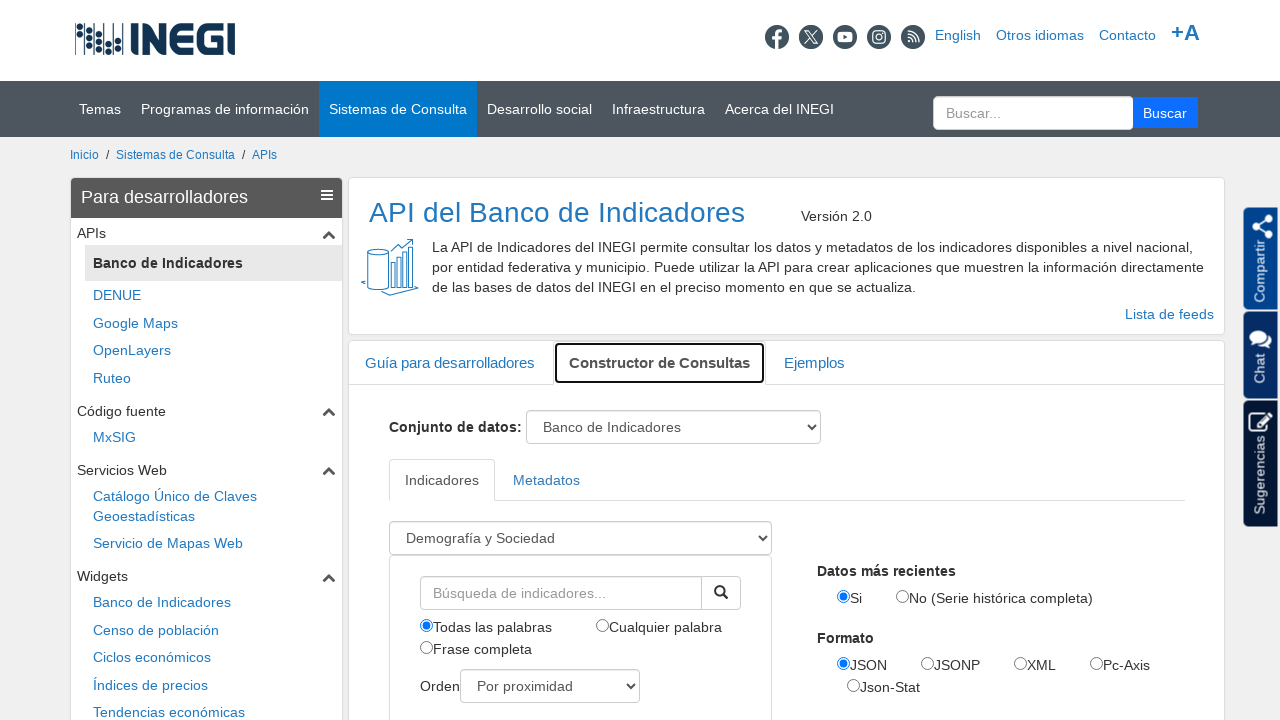

Selected first sector option in the second dropdown via JavaScript
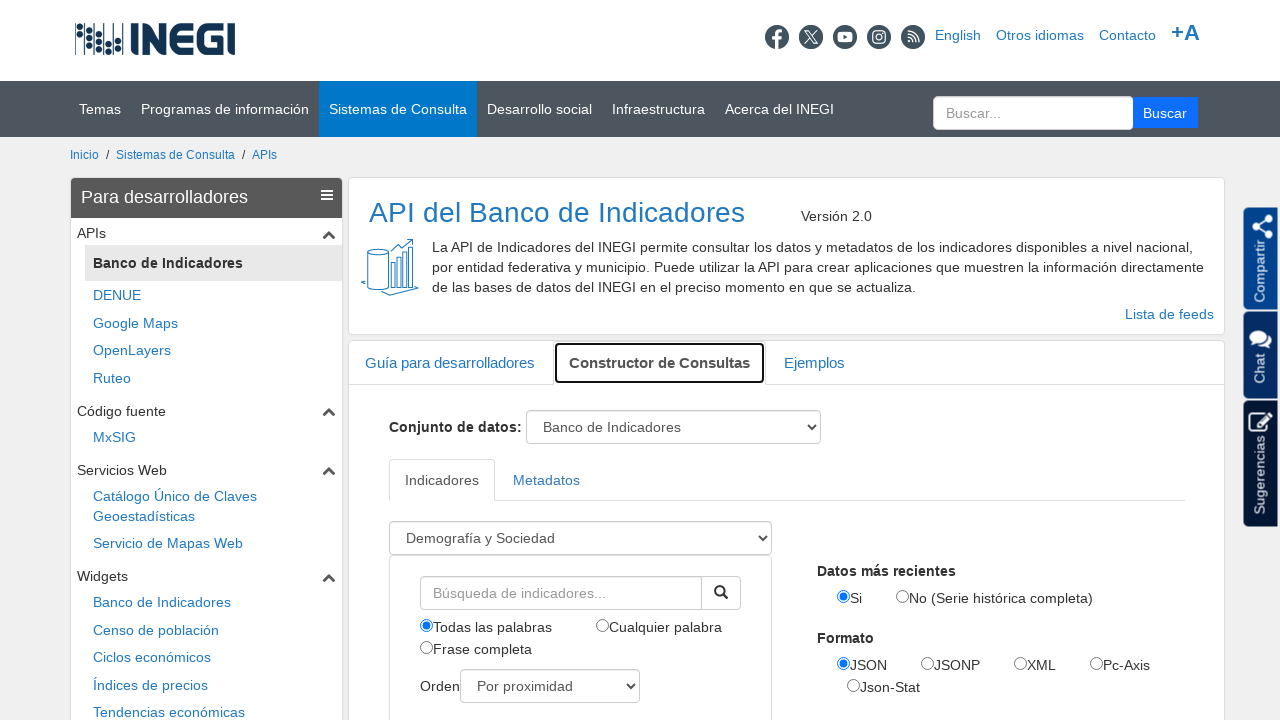

Waited 2 seconds for sector selection to be applied
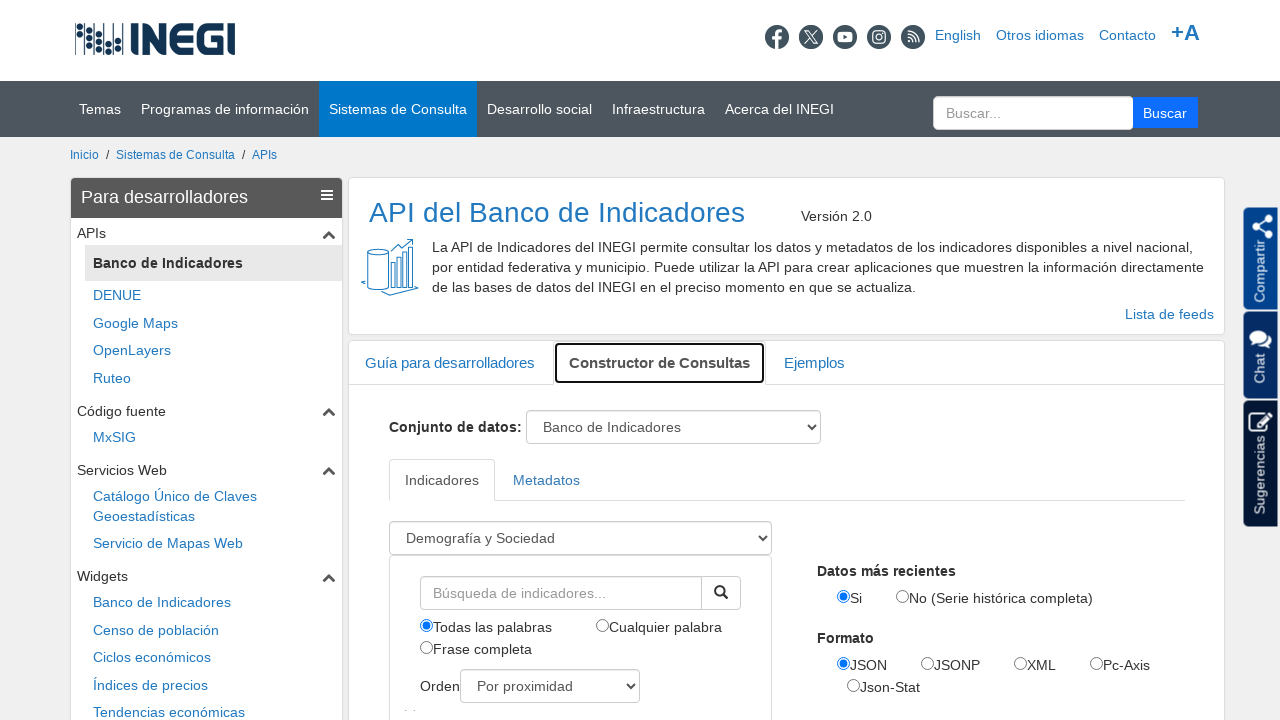

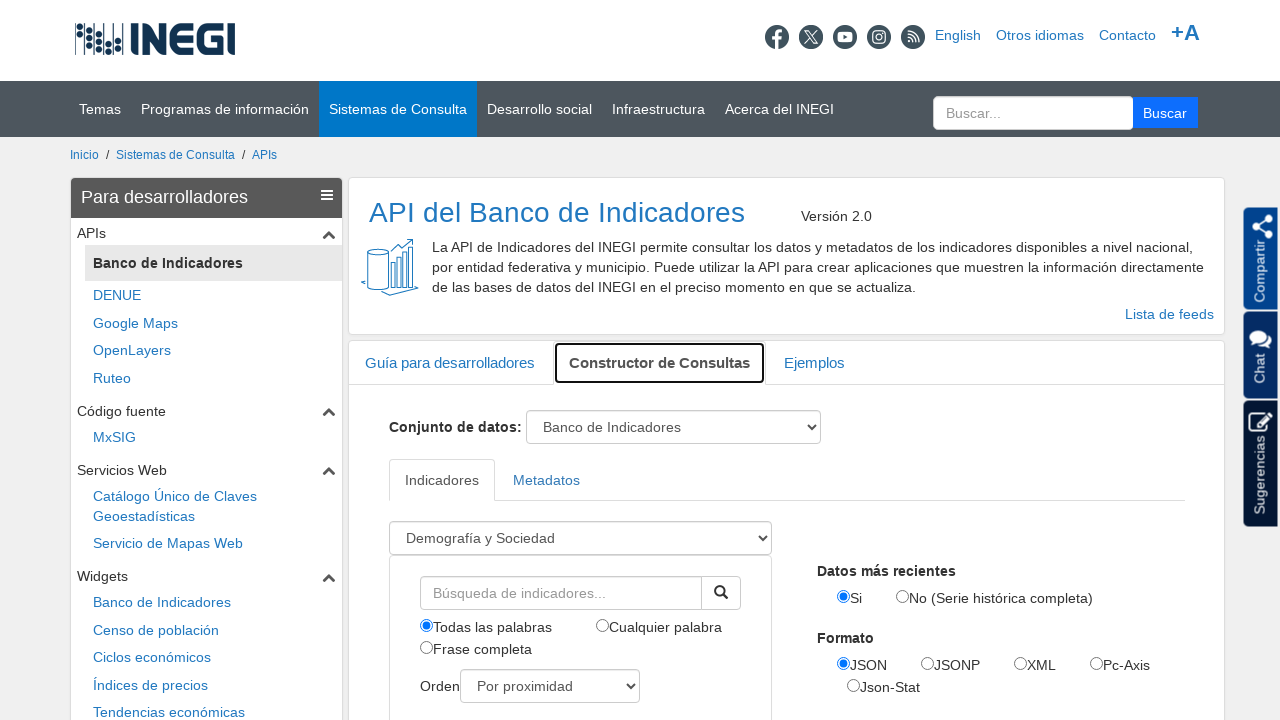